Tests page scrolling functionality by scrolling to the bottom of the BrowserStack homepage

Starting URL: https://www.browserstack.com

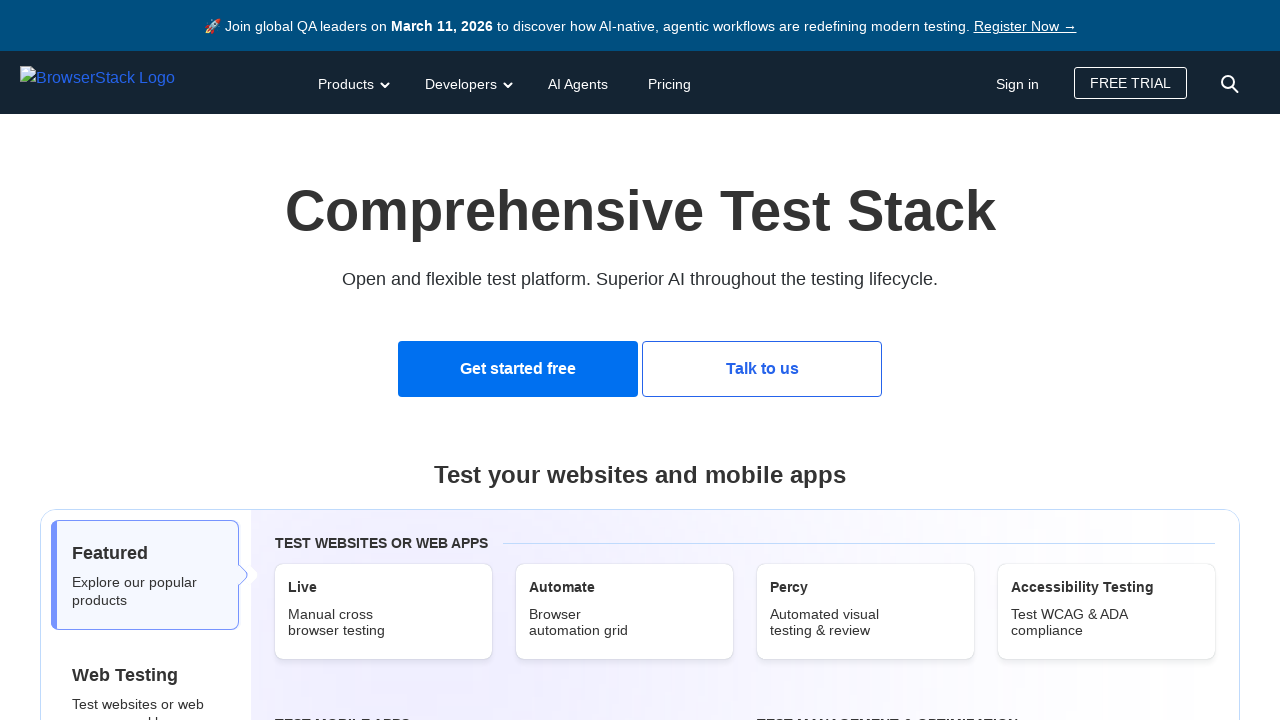

Scrolled to the bottom of the BrowserStack homepage
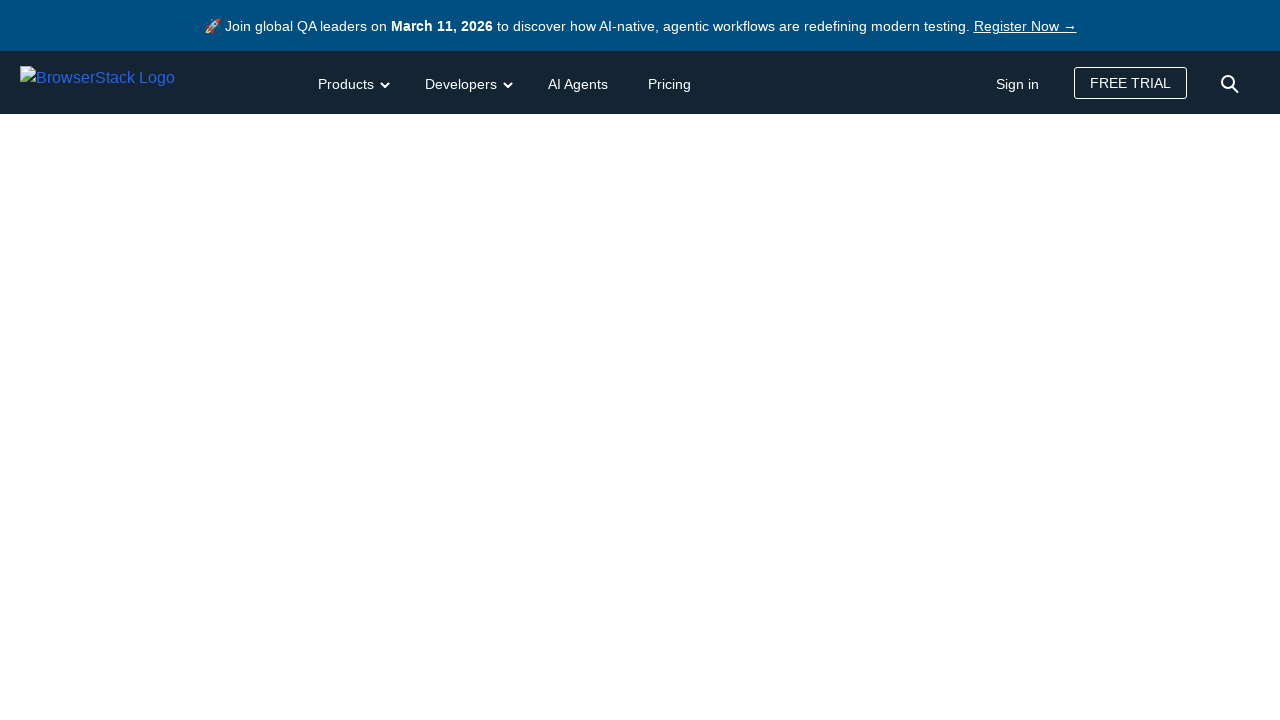

Waited 1 second for lazy-loaded content to appear
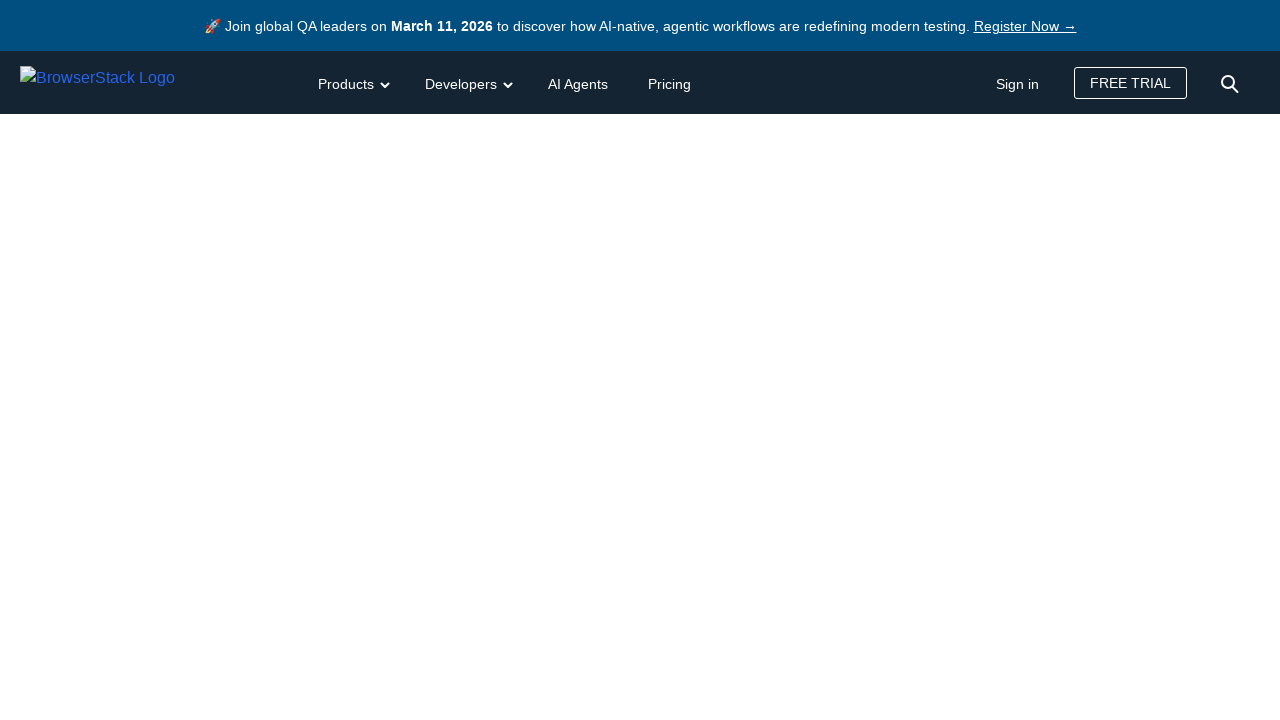

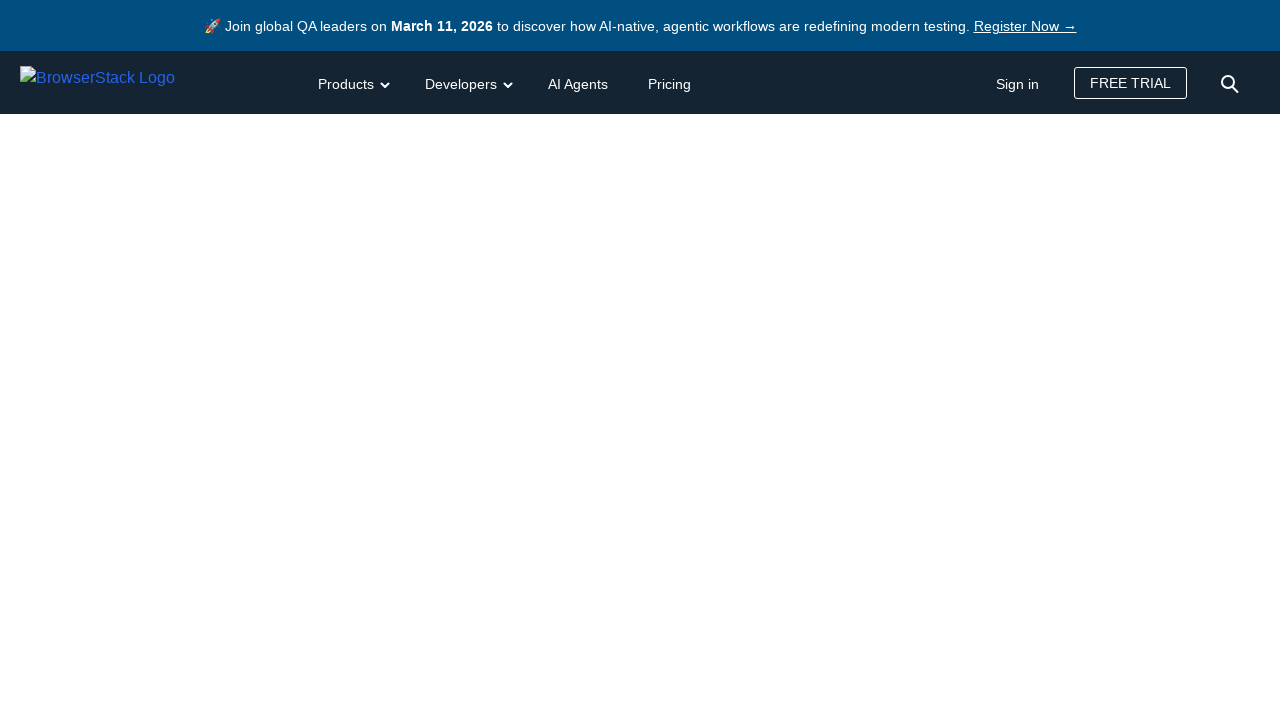